Tests the search functionality on a grocery shopping site by typing a search term into the search box

Starting URL: https://rahulshettyacademy.com/seleniumPractise/#/

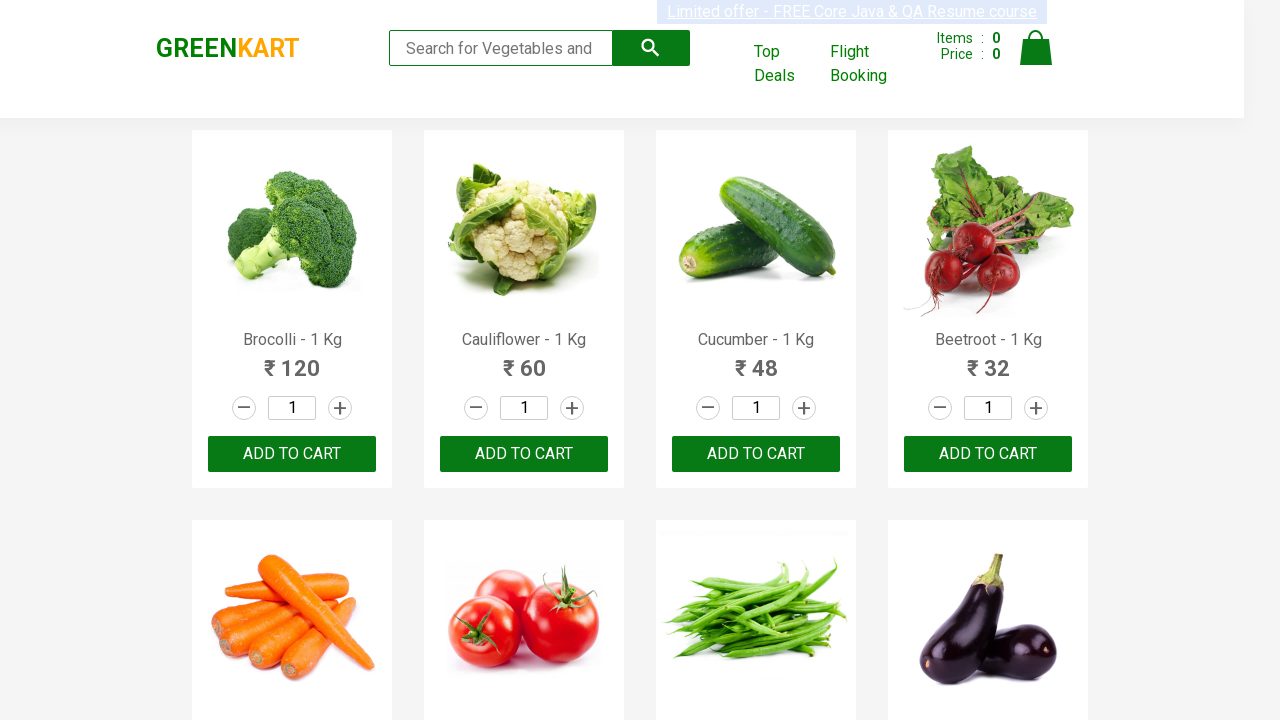

Typed 'ca' into the search box on .search-keyword
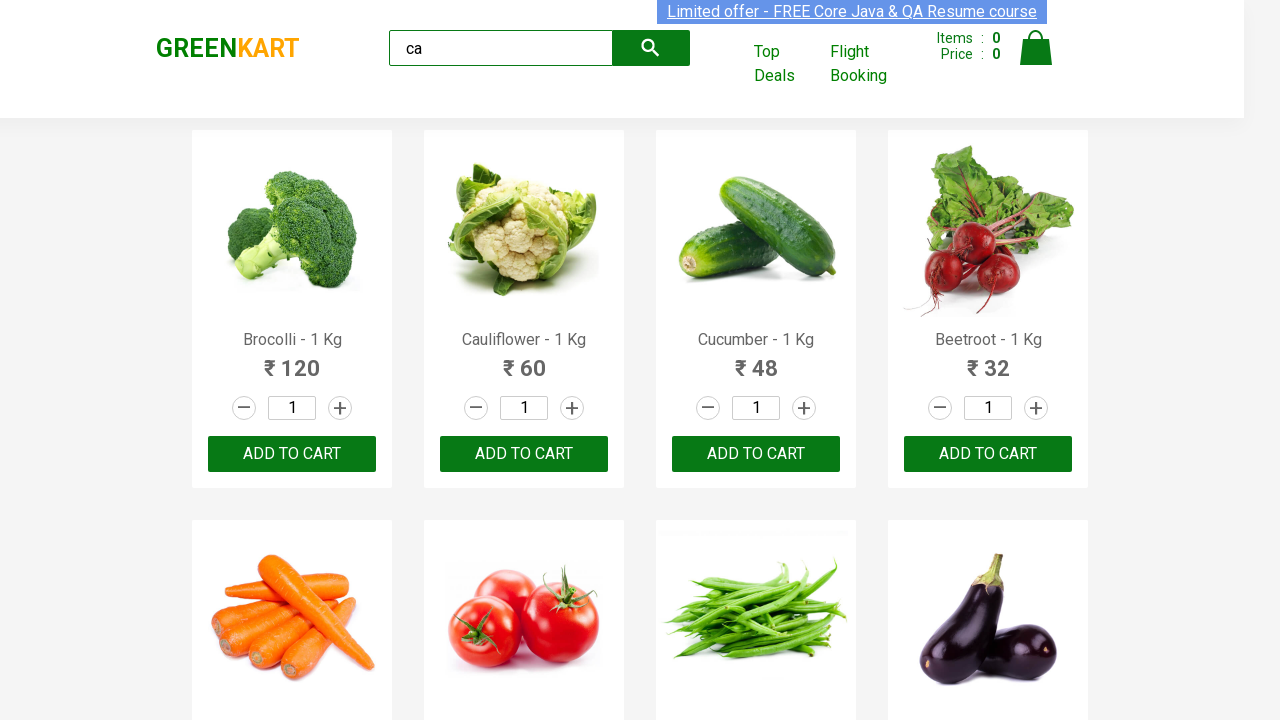

Waited 2 seconds for search results to appear
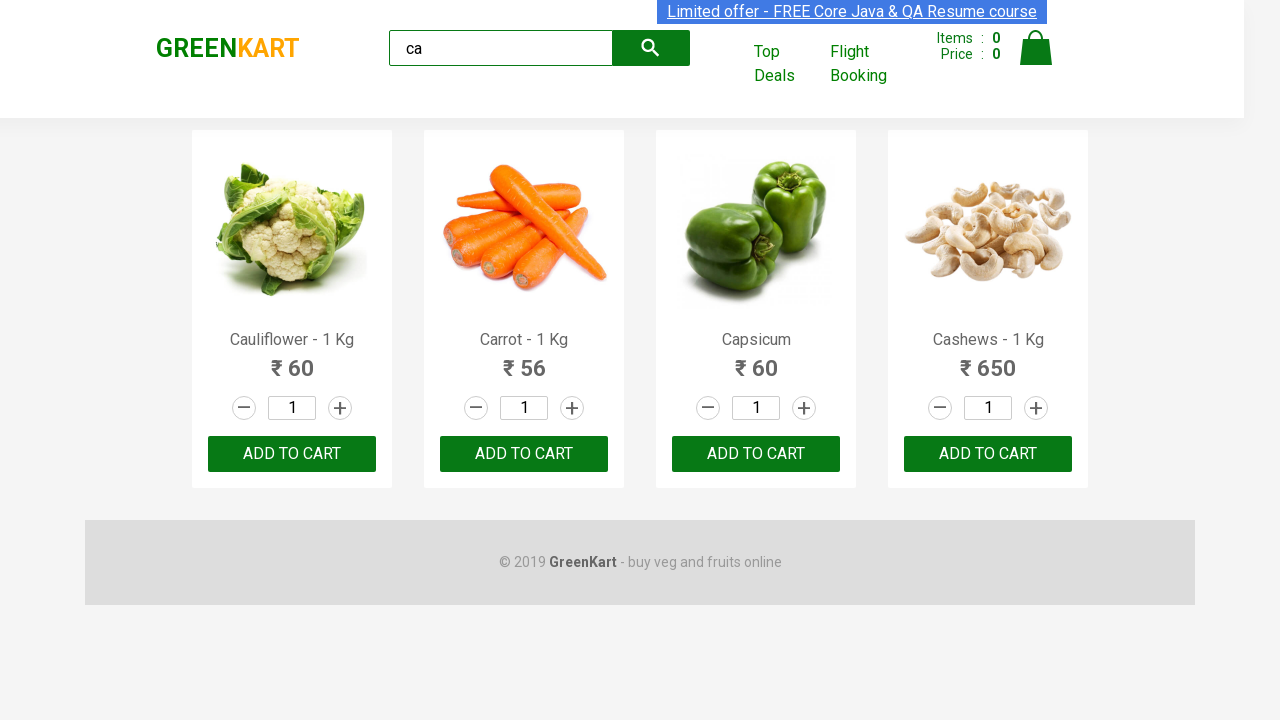

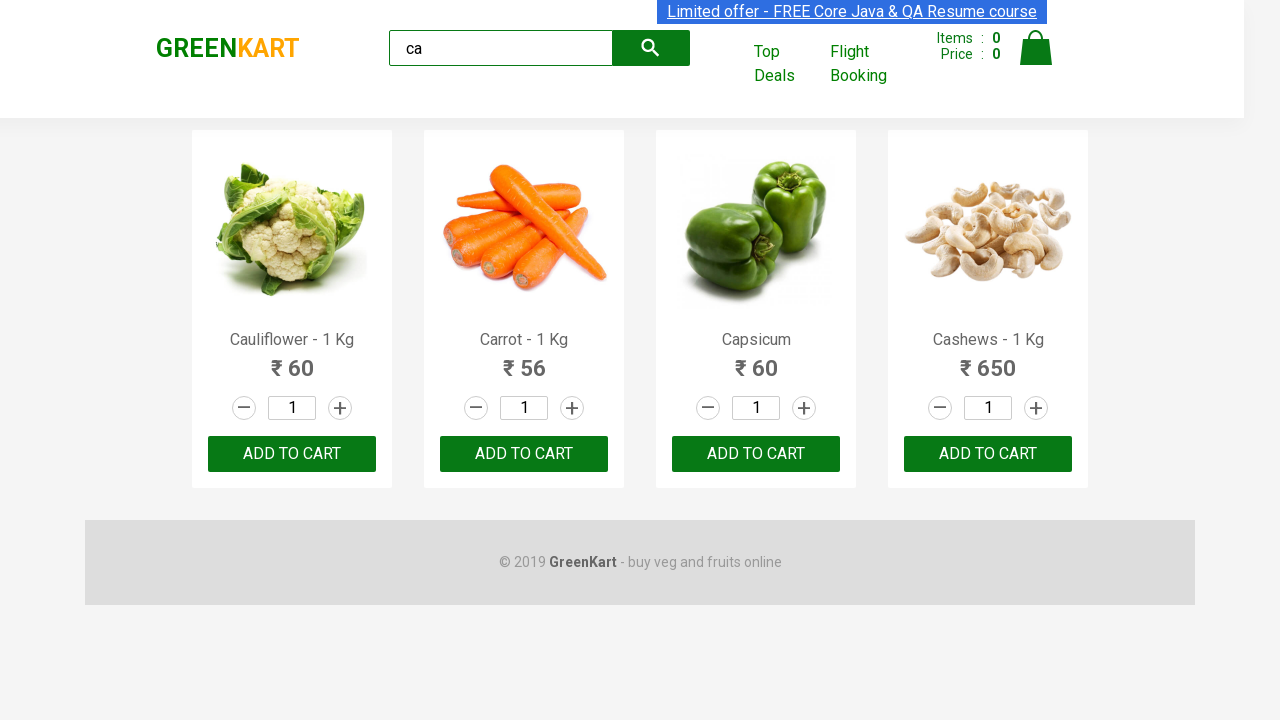